Tests radio button functionality on demoqa.com by selecting the "Impressive" radio button and verifying the label is displayed correctly

Starting URL: https://demoqa.com/radio-button

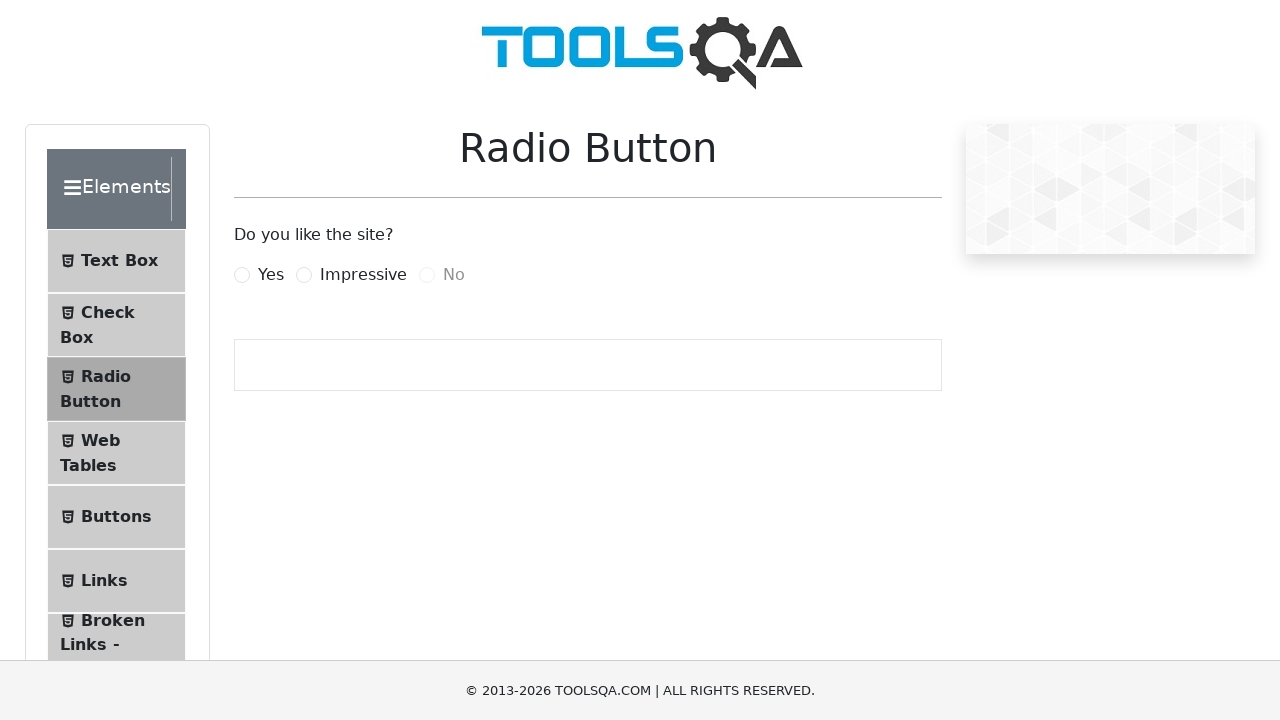

Clicked on the 'Impressive' radio button at (363, 275) on xpath=//label[normalize-space()='Impressive']
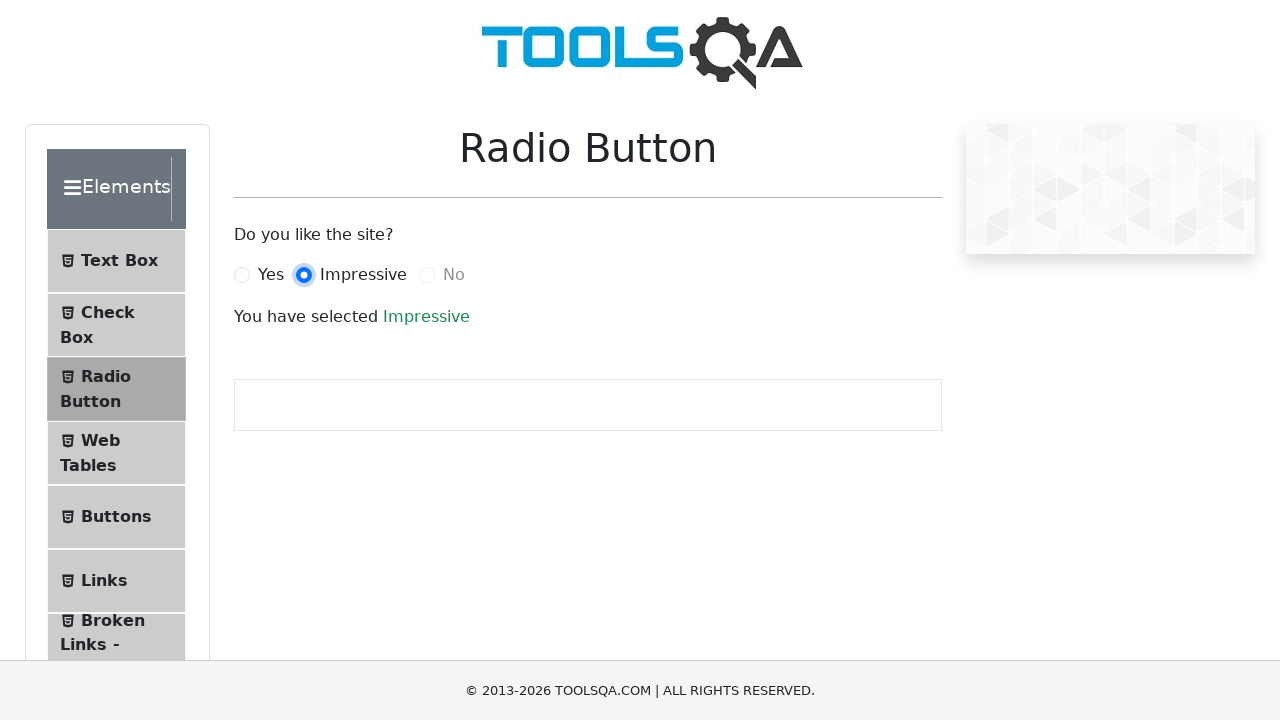

Success text element loaded
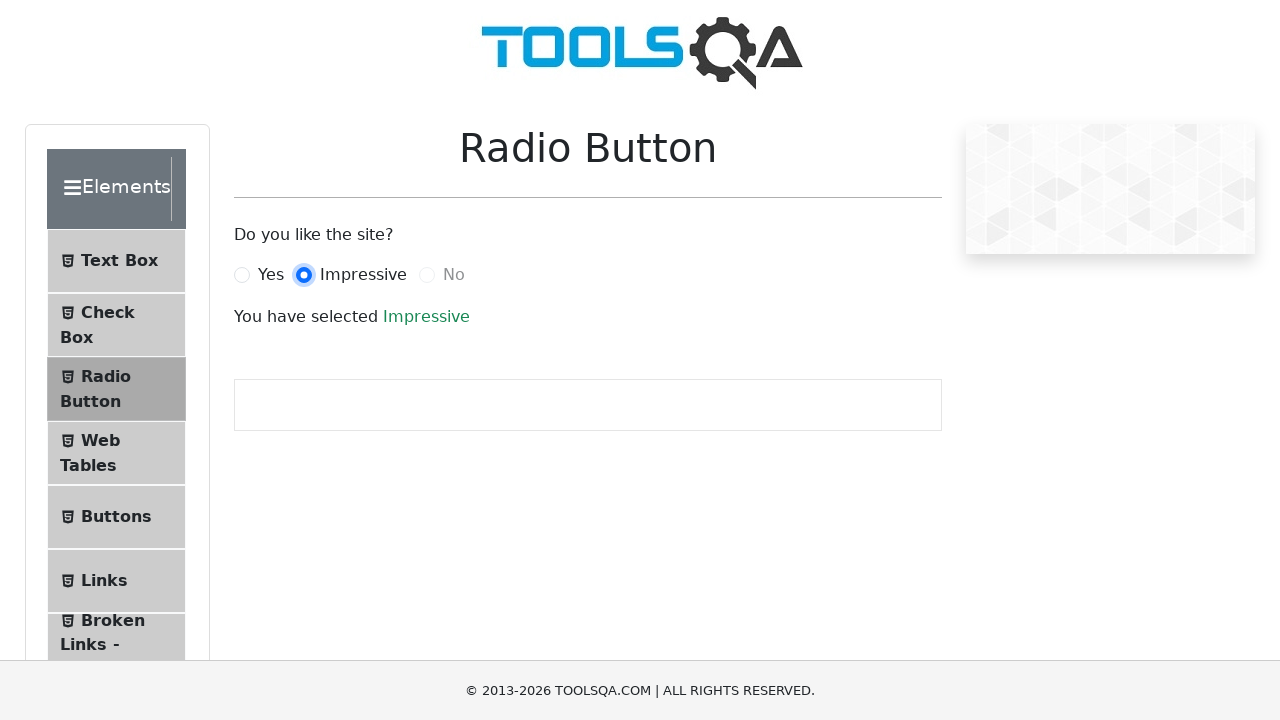

Clicked on the success text element at (426, 316) on .text-success
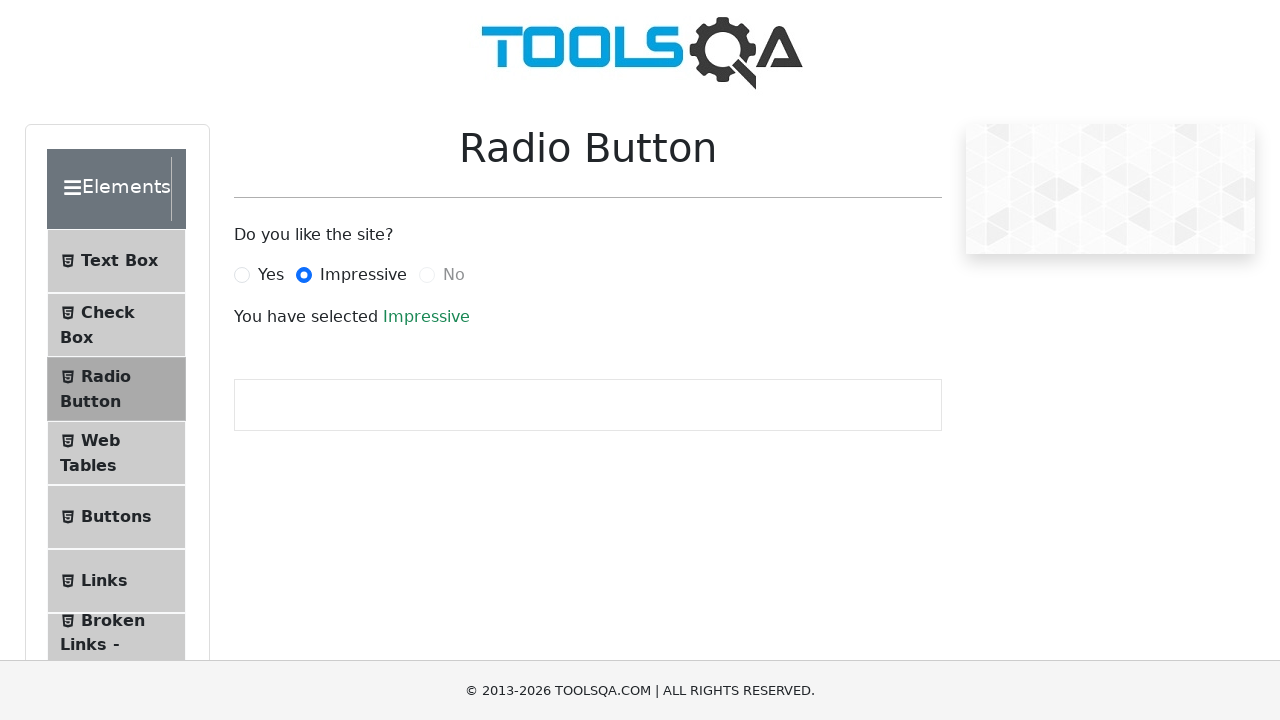

Verified that success text displays 'Impressive'
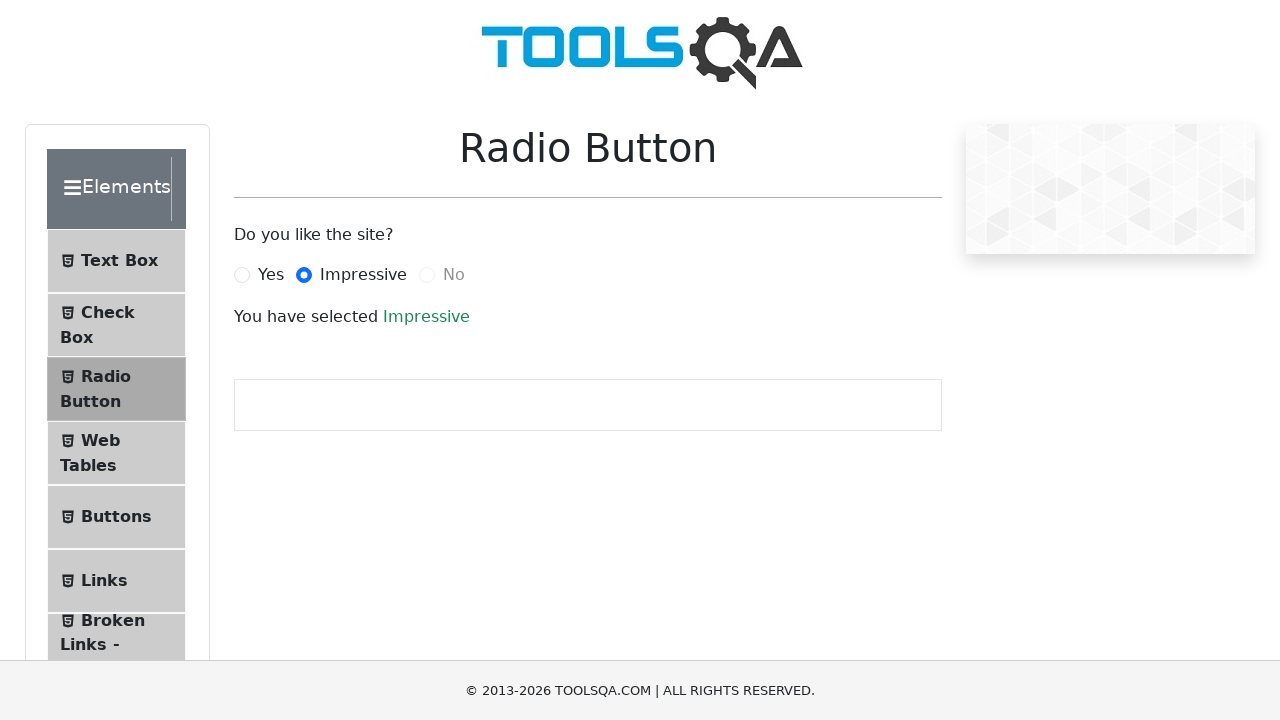

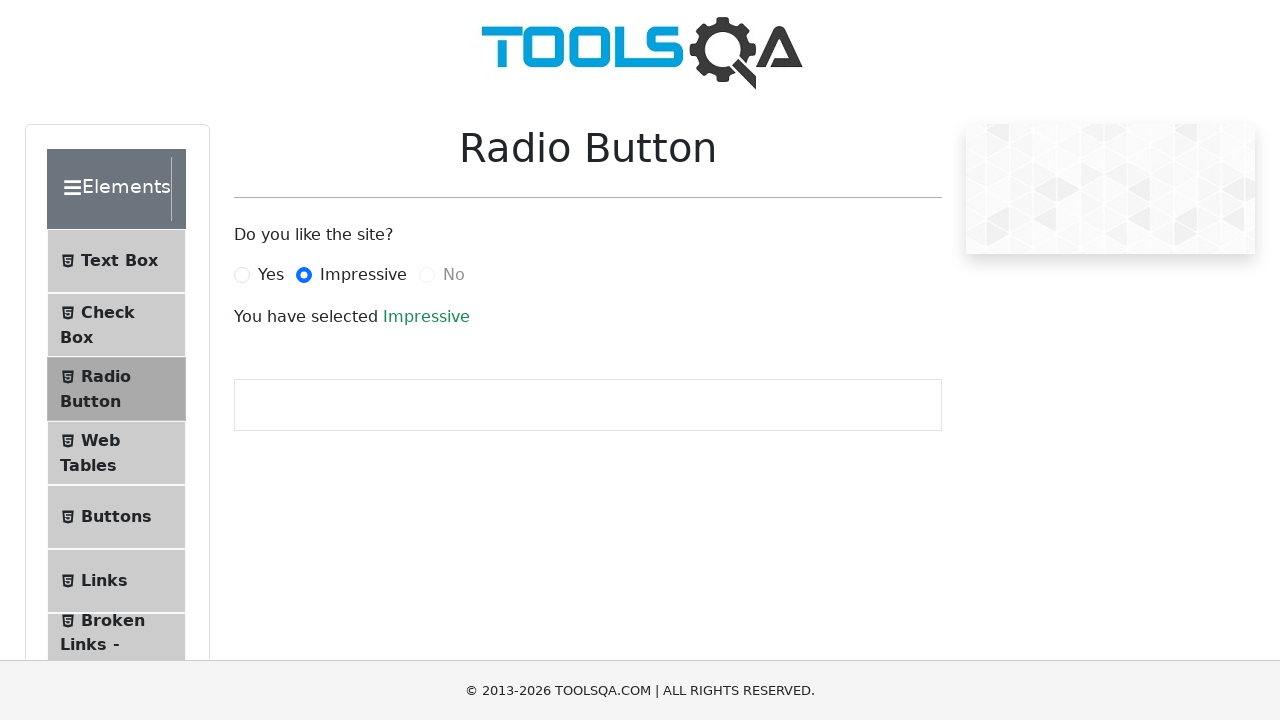